Tests dynamic loading by clicking start button and waiting up to 8 seconds for element to appear

Starting URL: http://the-internet.herokuapp.com/dynamic_loading/2

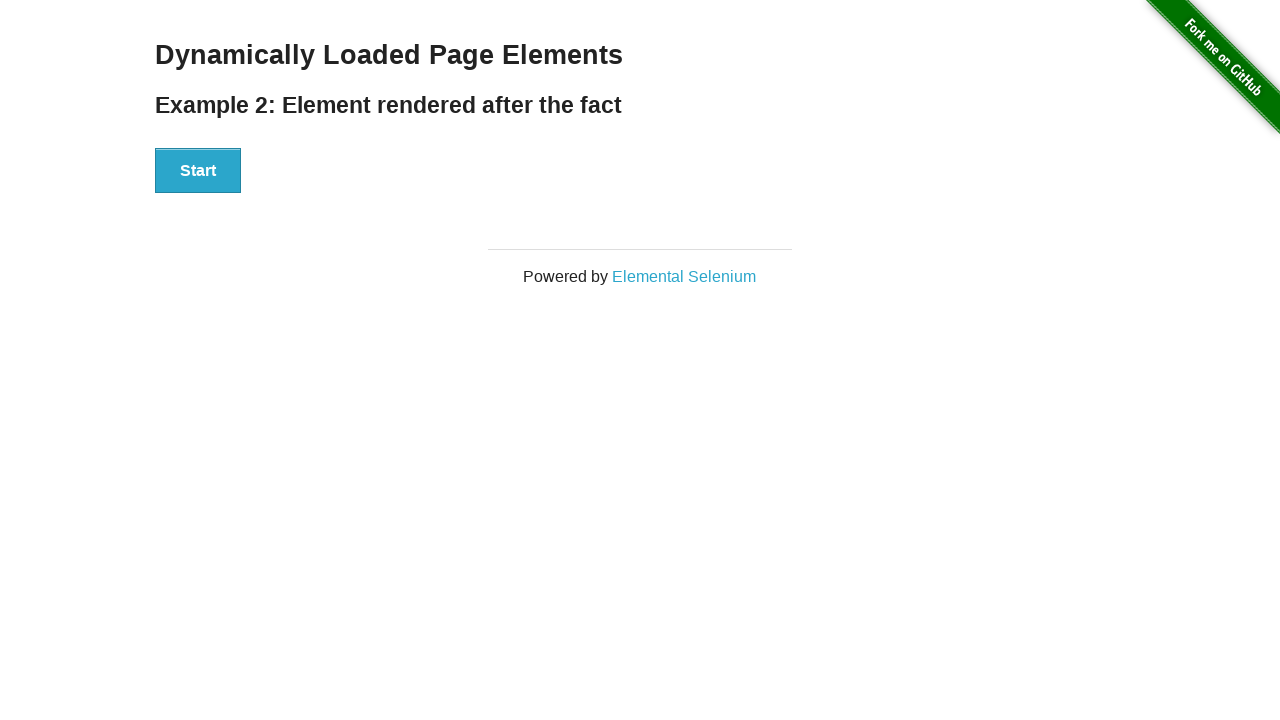

Clicked start button to trigger dynamic loading at (198, 171) on #start button
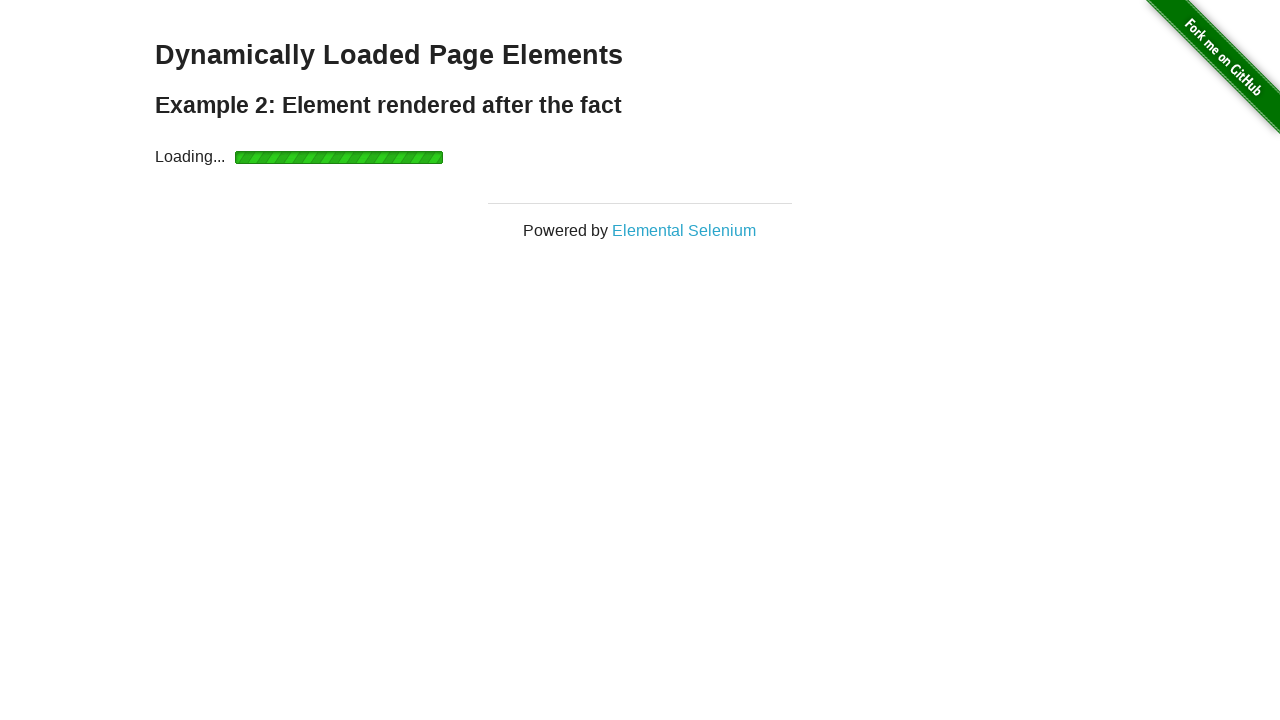

Waited up to 8 seconds for finish element to appear
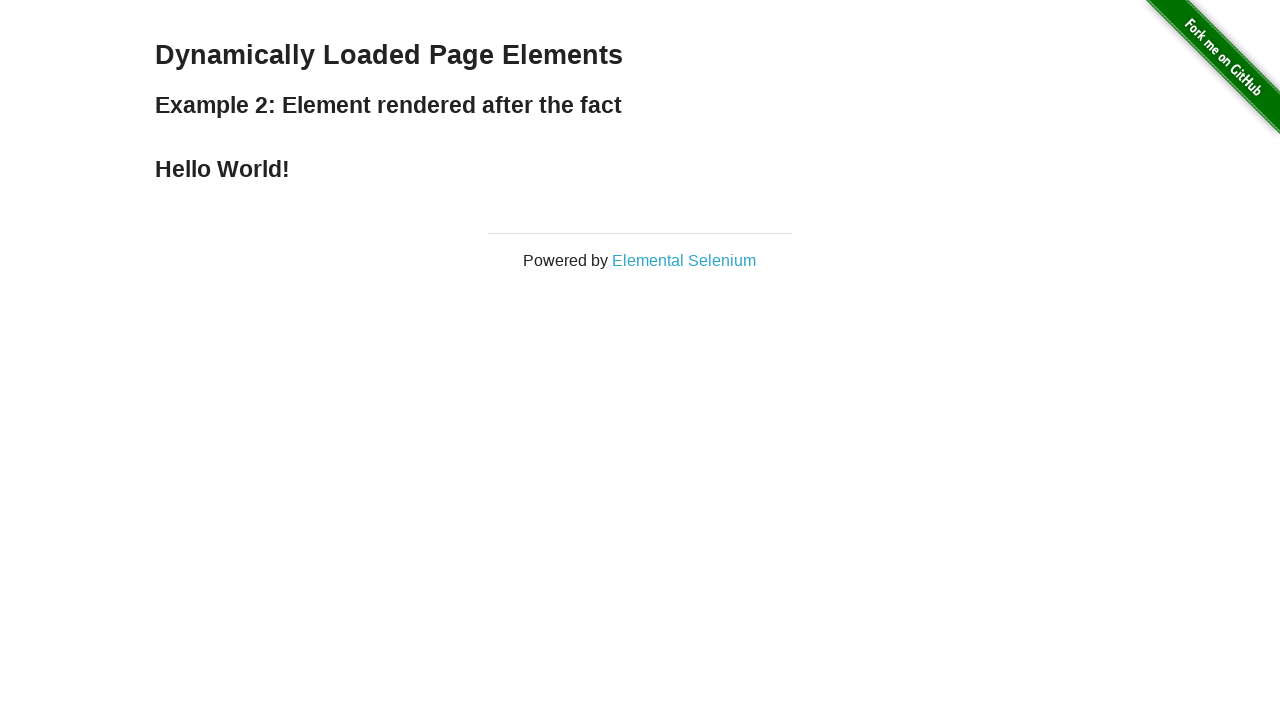

Located the finish element
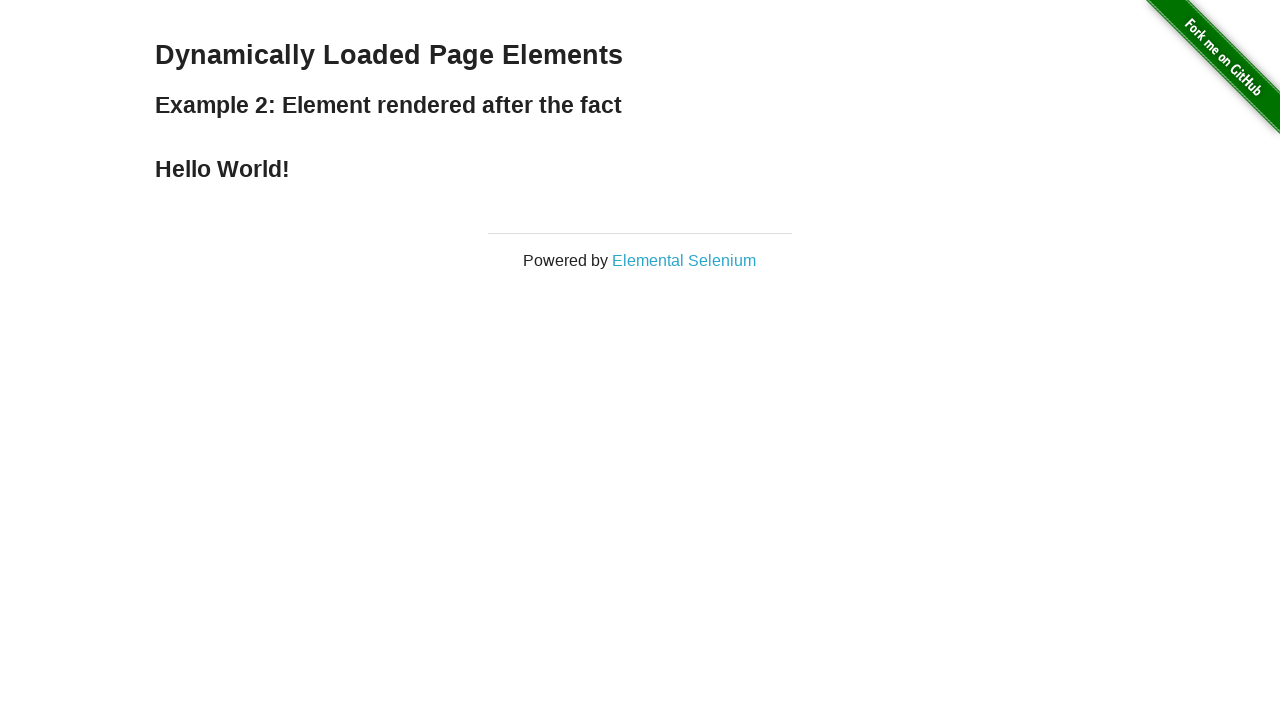

Verified finish element contains 'Hello World!' text
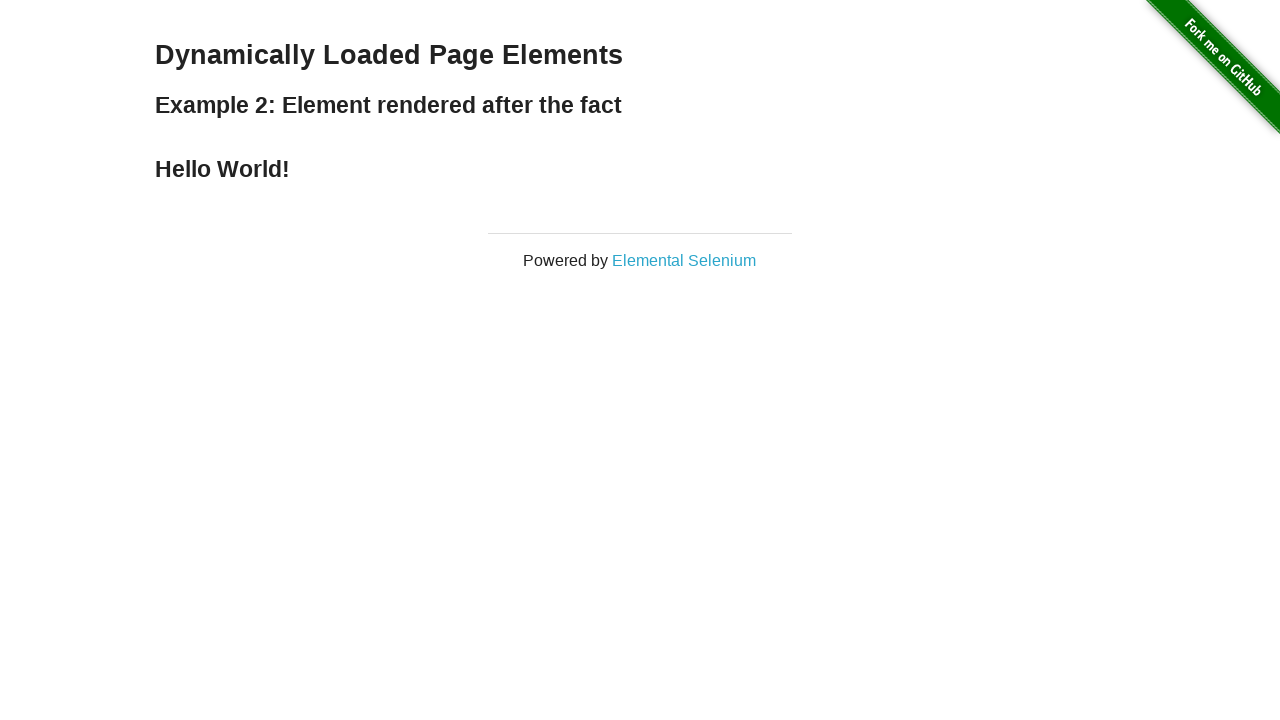

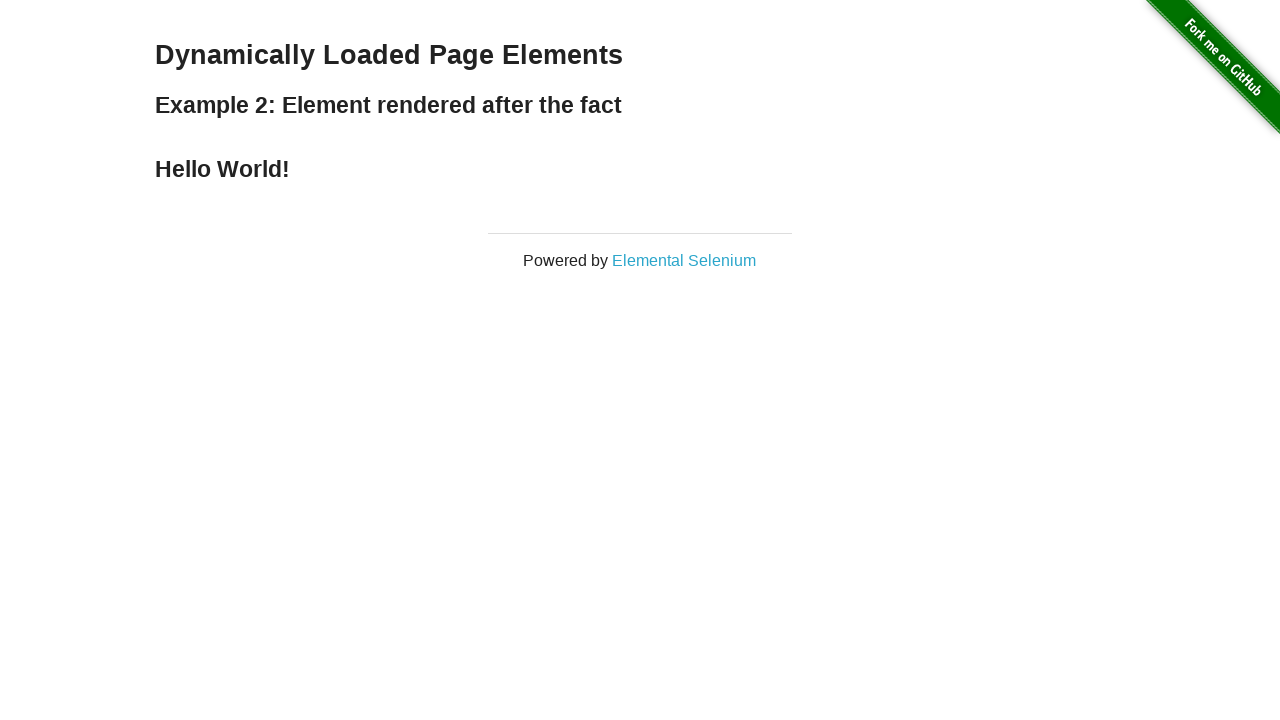